Tests the customer care contact form by filling in name, email, phone, and message fields, then submitting the form

Starting URL: https://parabank.parasoft.com/parabank/contact.htm

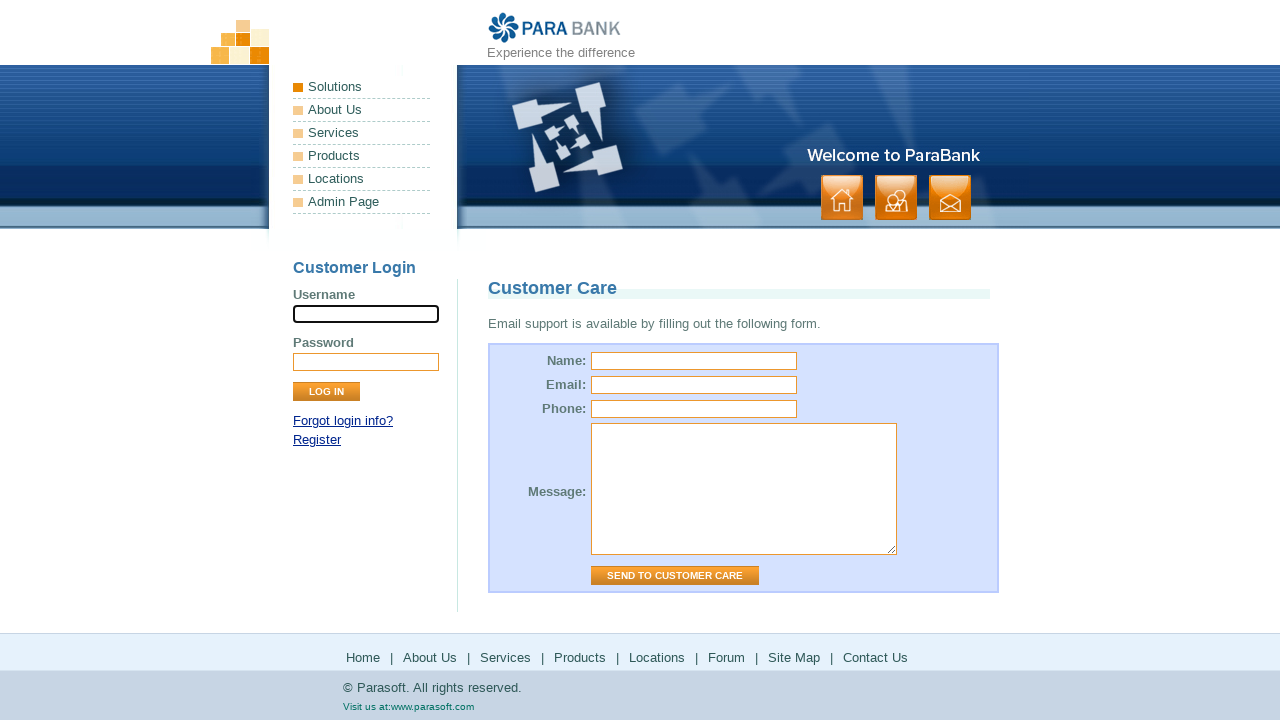

Filled name field with 'Palak' on input[name='name']
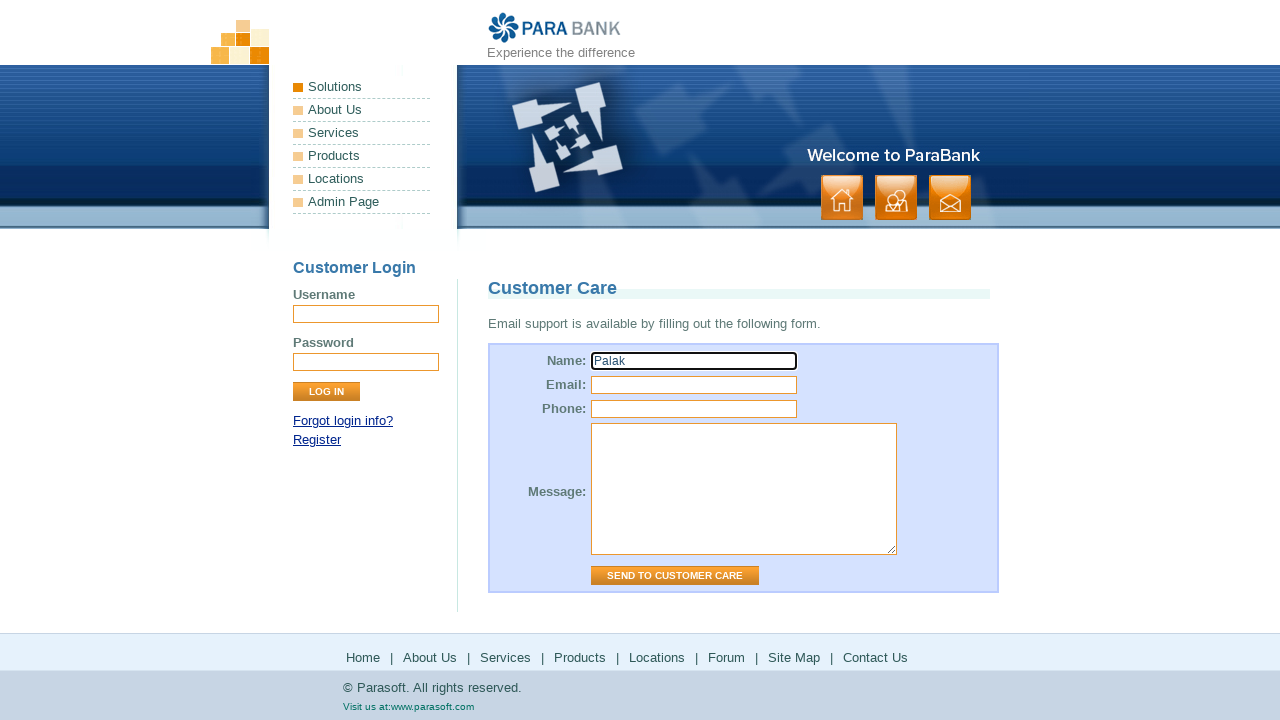

Filled email field with 'palak@gmail.com' on input[name='email']
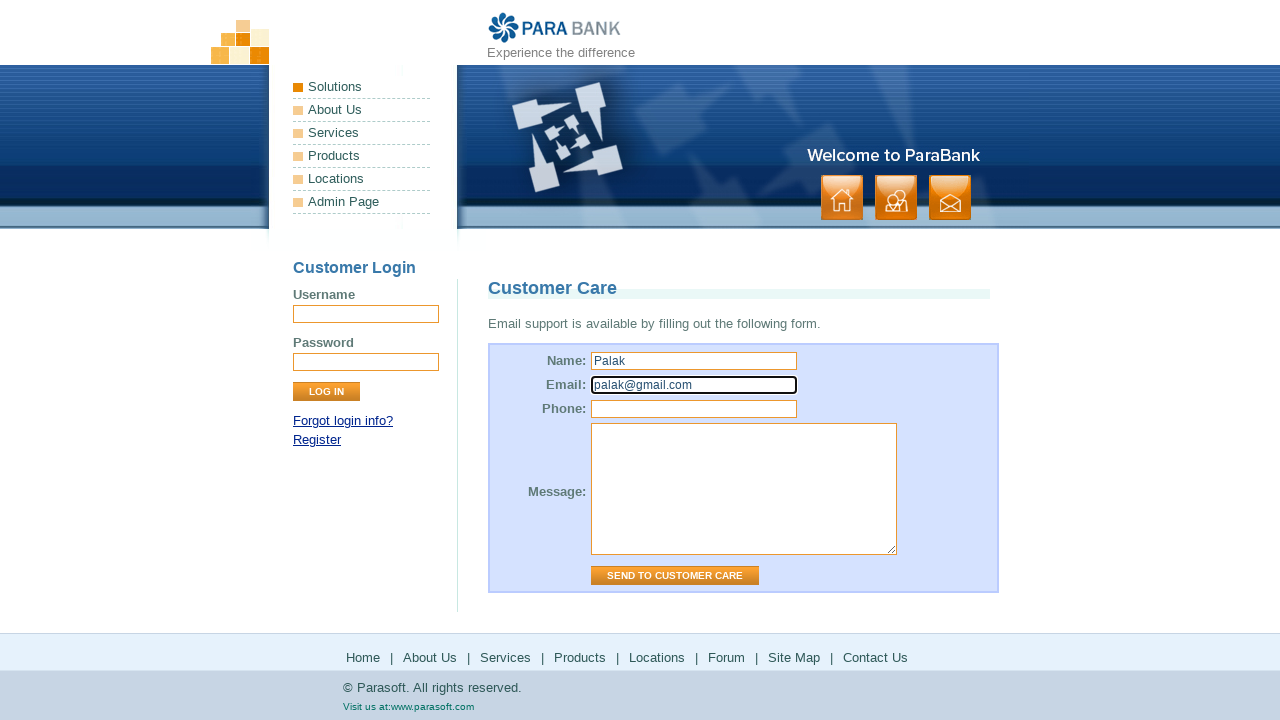

Filled phone field with '12345' on input[name='phone']
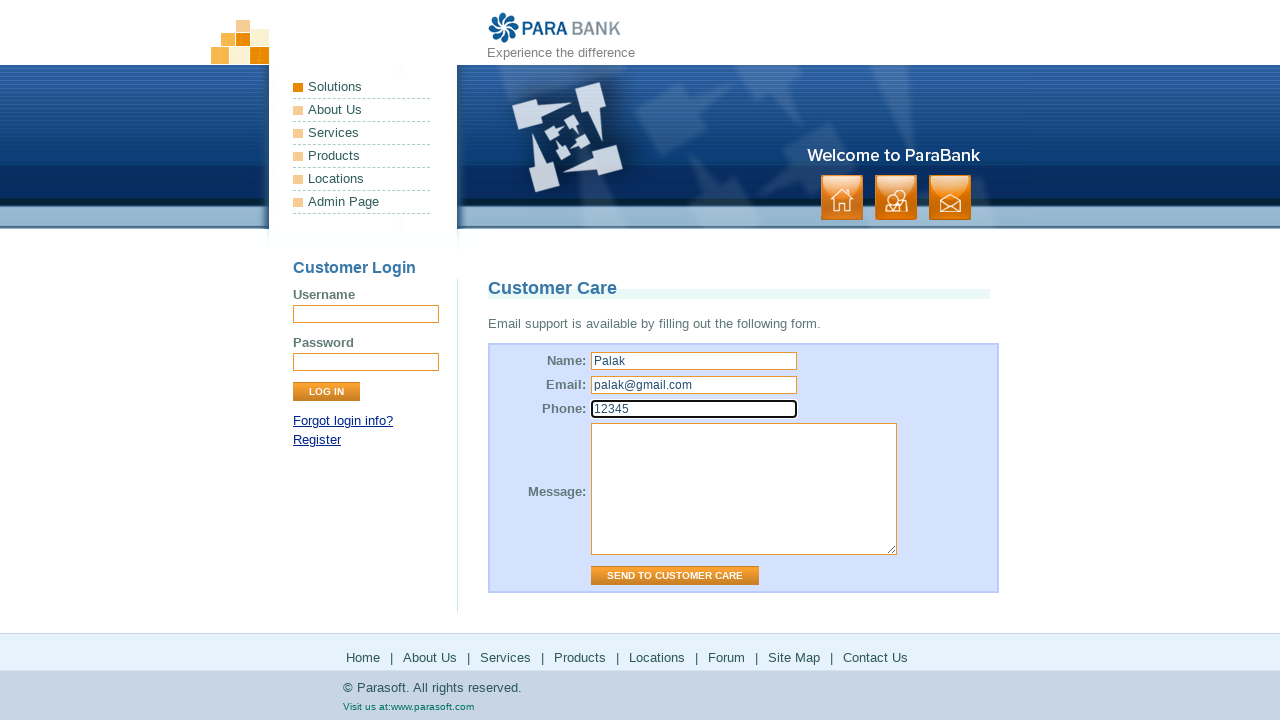

Filled message field with 'Test' on textarea[name='message']
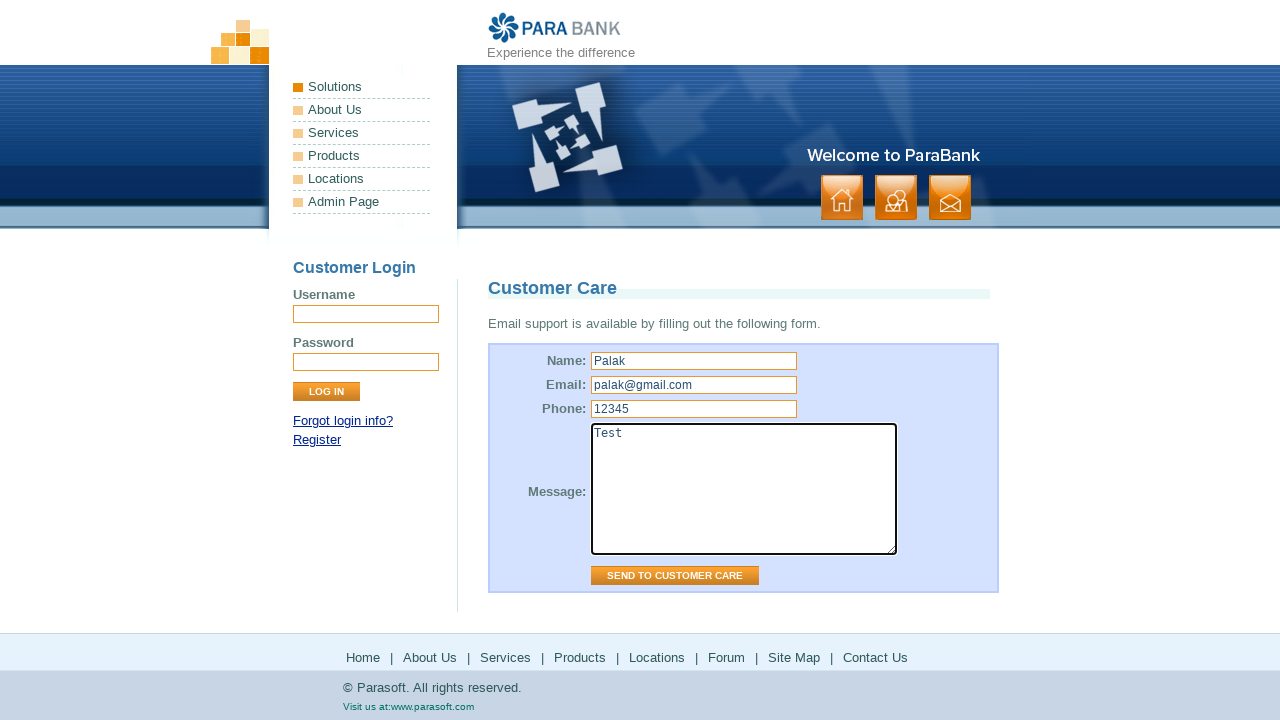

Clicked submit button to submit contact form at (326, 392) on input[type='submit']
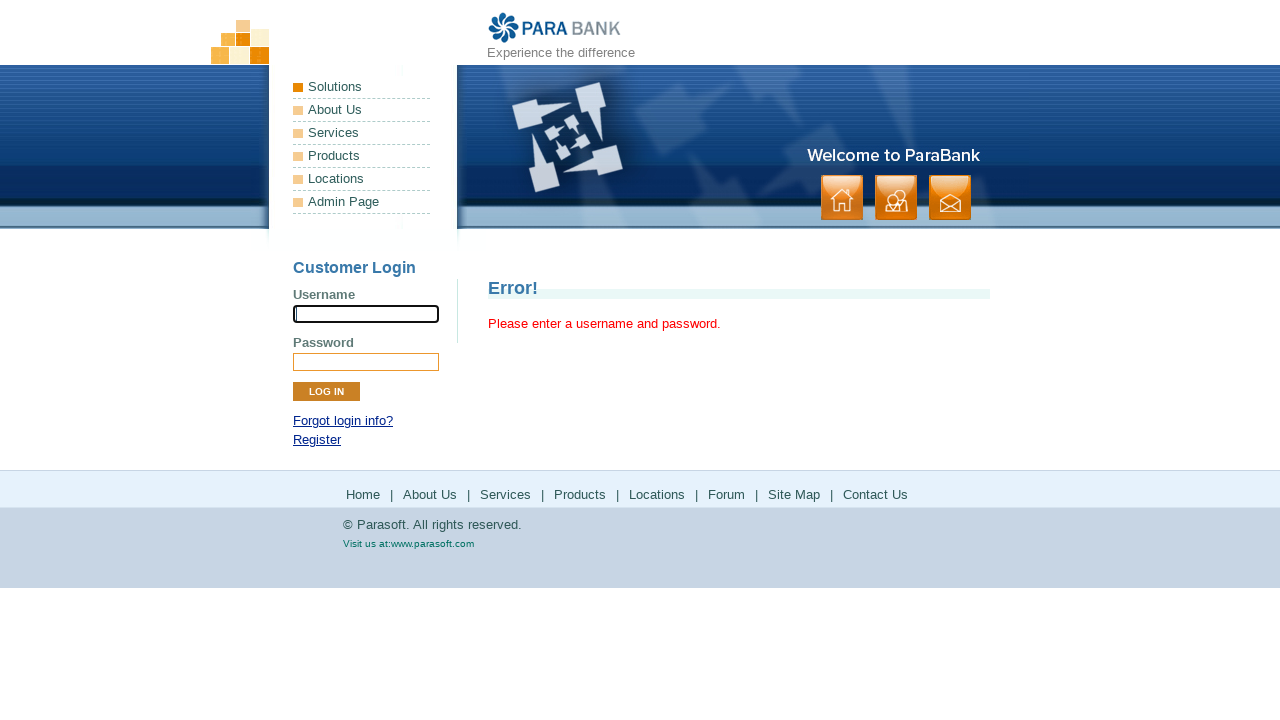

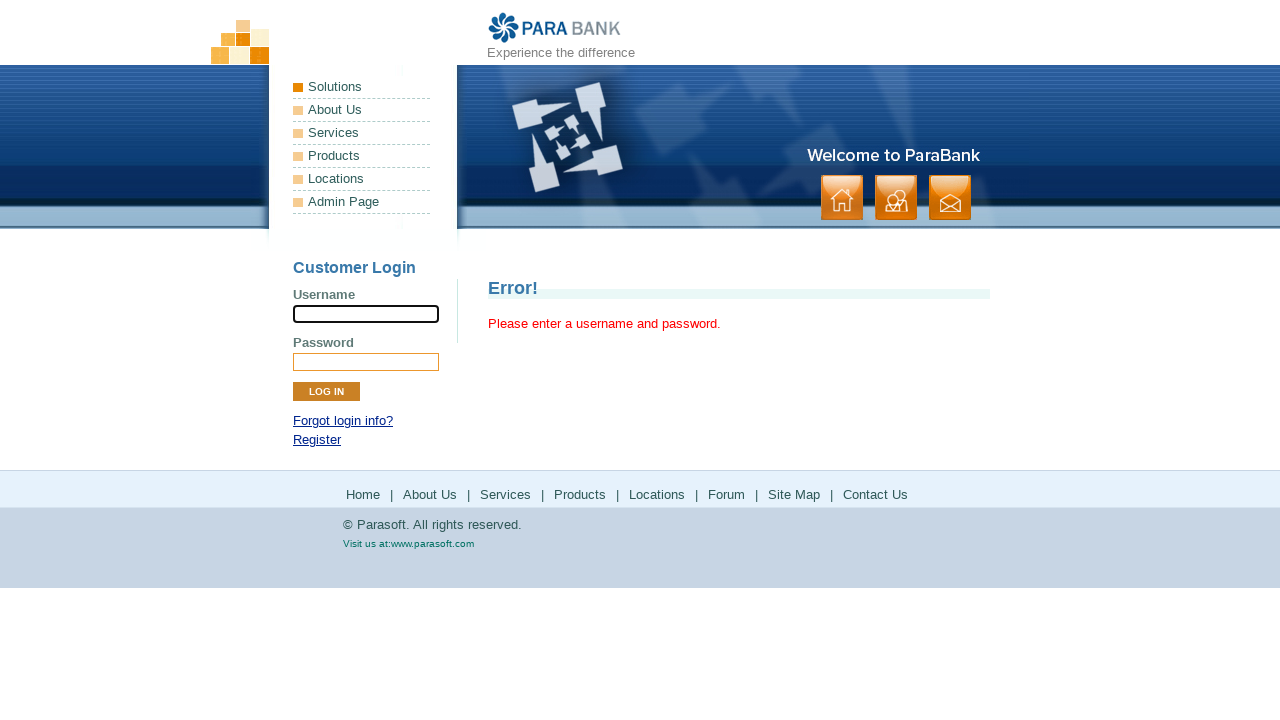